Demonstrates XPath navigation using following-sibling and parent axes to locate button elements in the header section of the page

Starting URL: https://rahulshettyacademy.com/AutomationPractice/

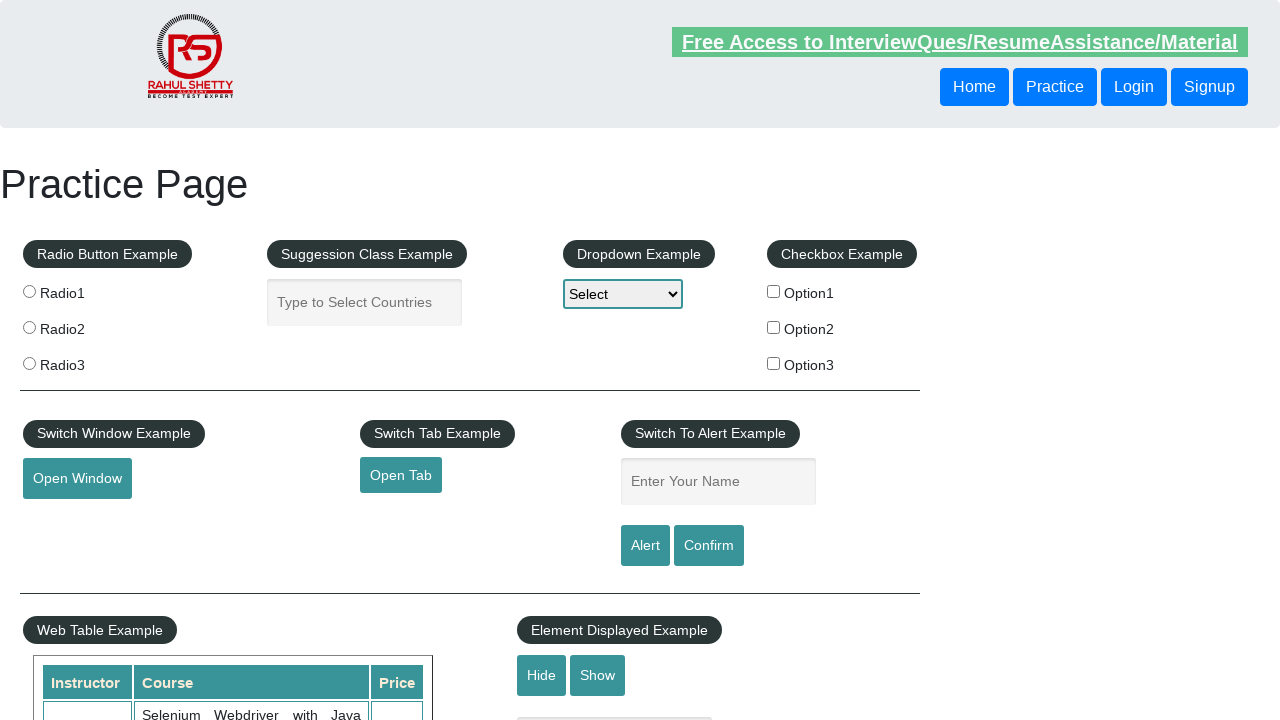

Waited for header button to be present
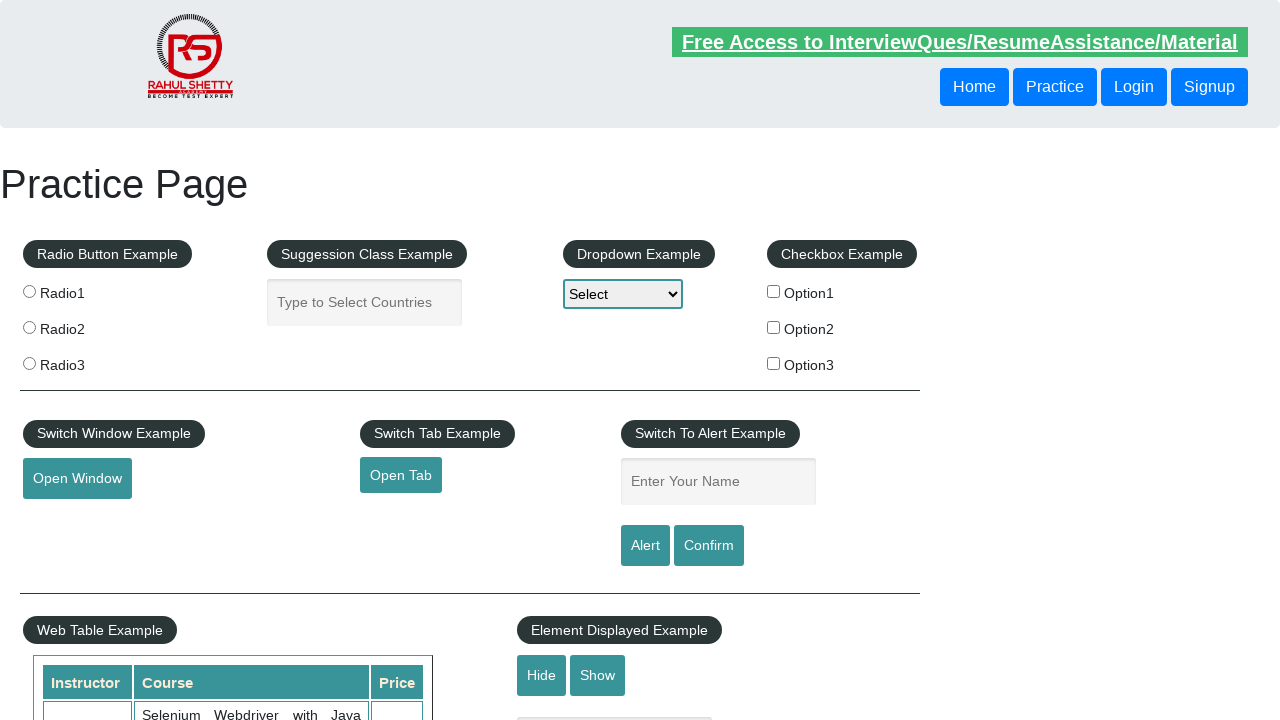

Located button using following-sibling XPath axis: Login
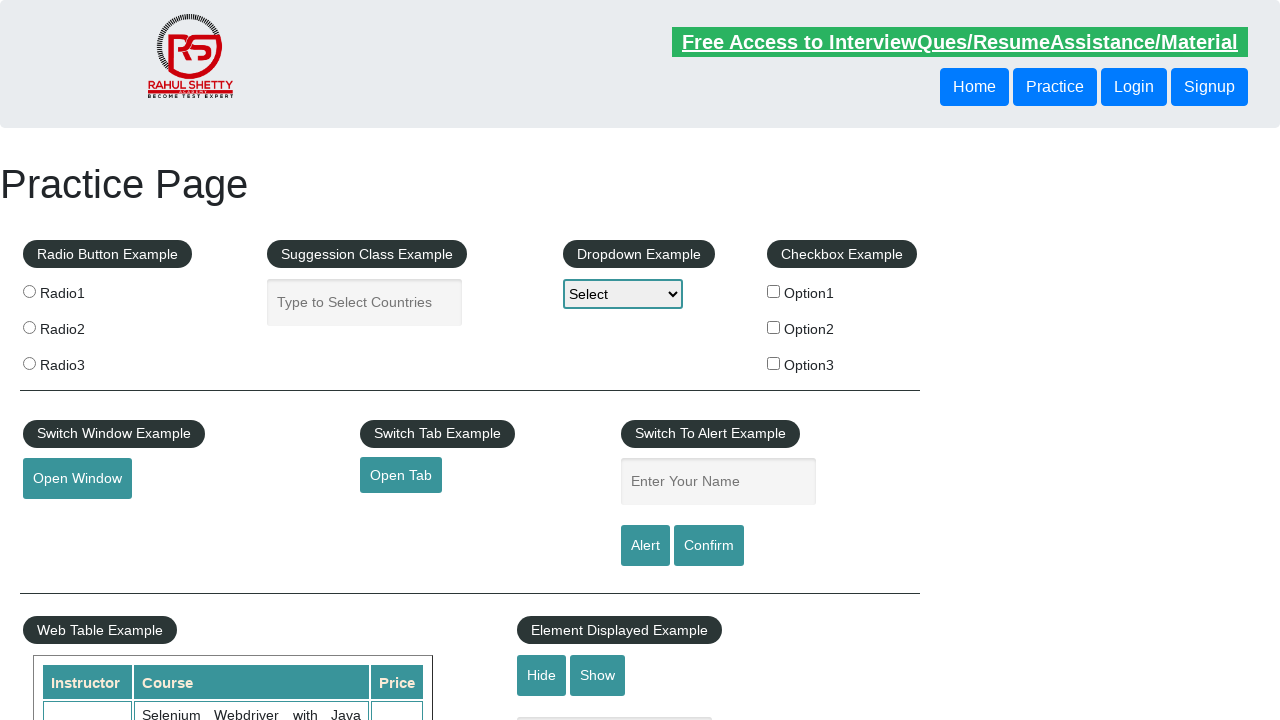

Located button using parent XPath axis: Login
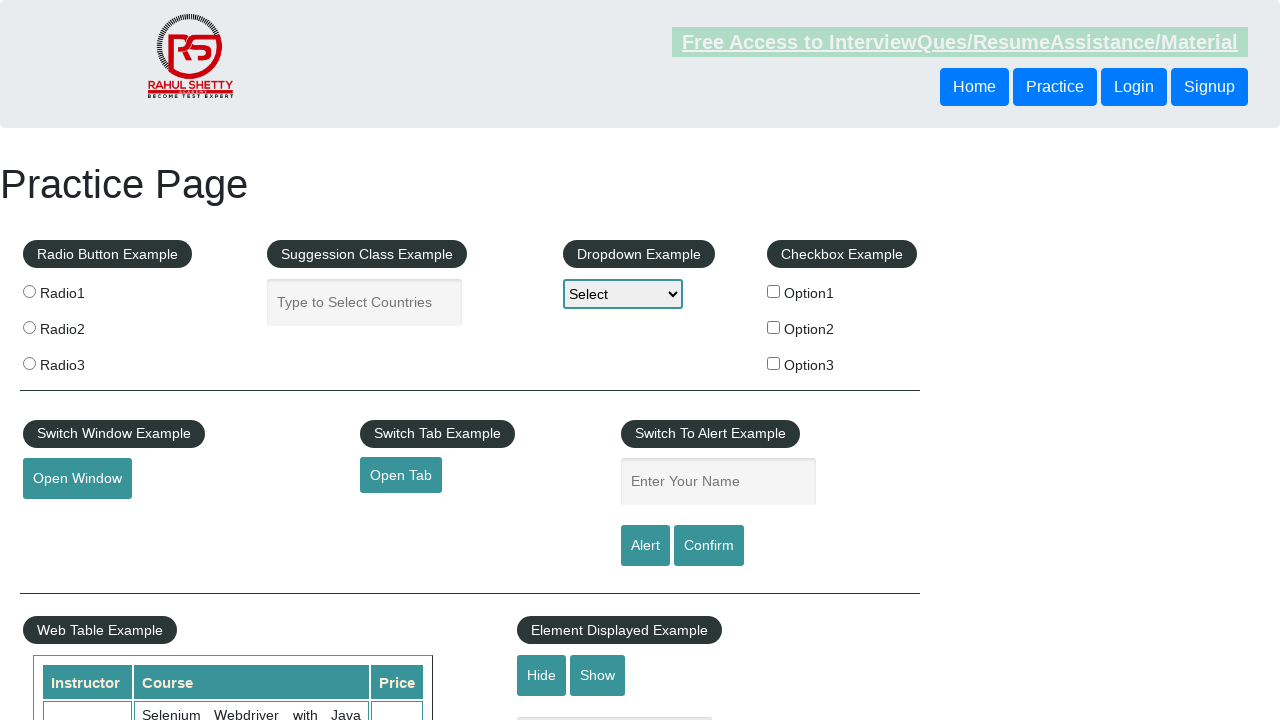

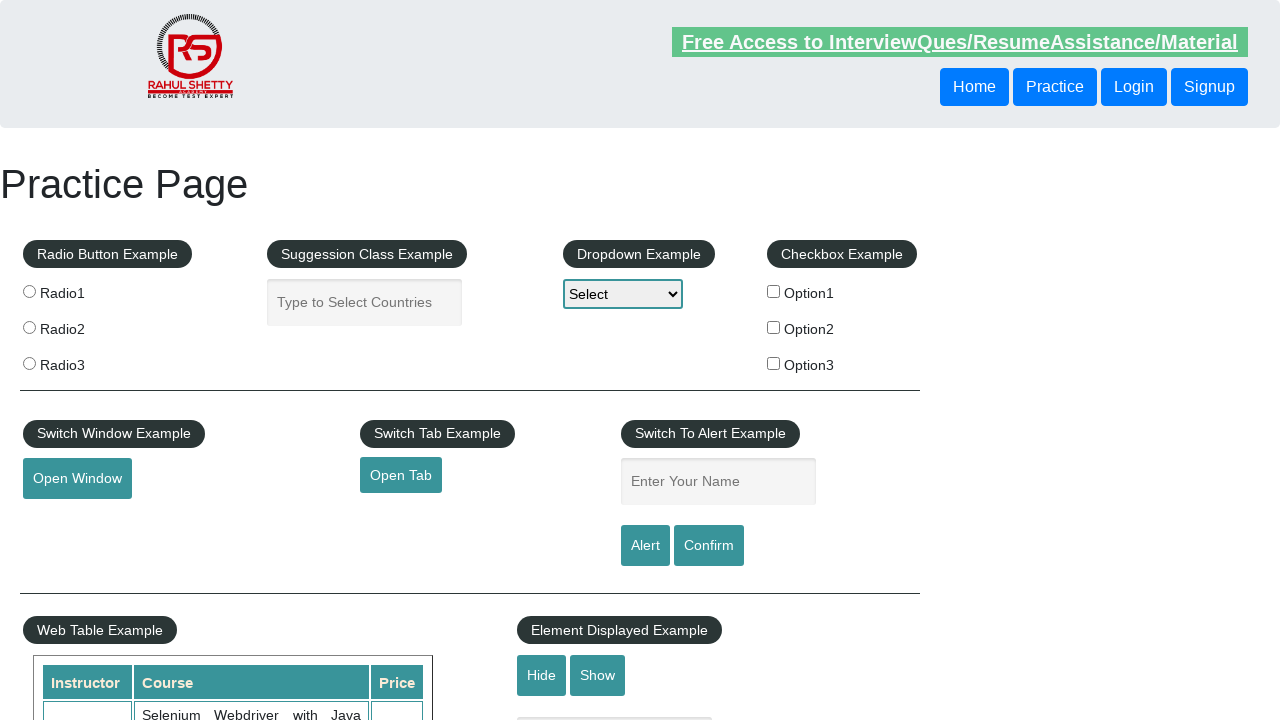